Tests dynamic content loading by clicking a start button and waiting for hidden text to become visible

Starting URL: http://the-internet.herokuapp.com/dynamic_loading/1

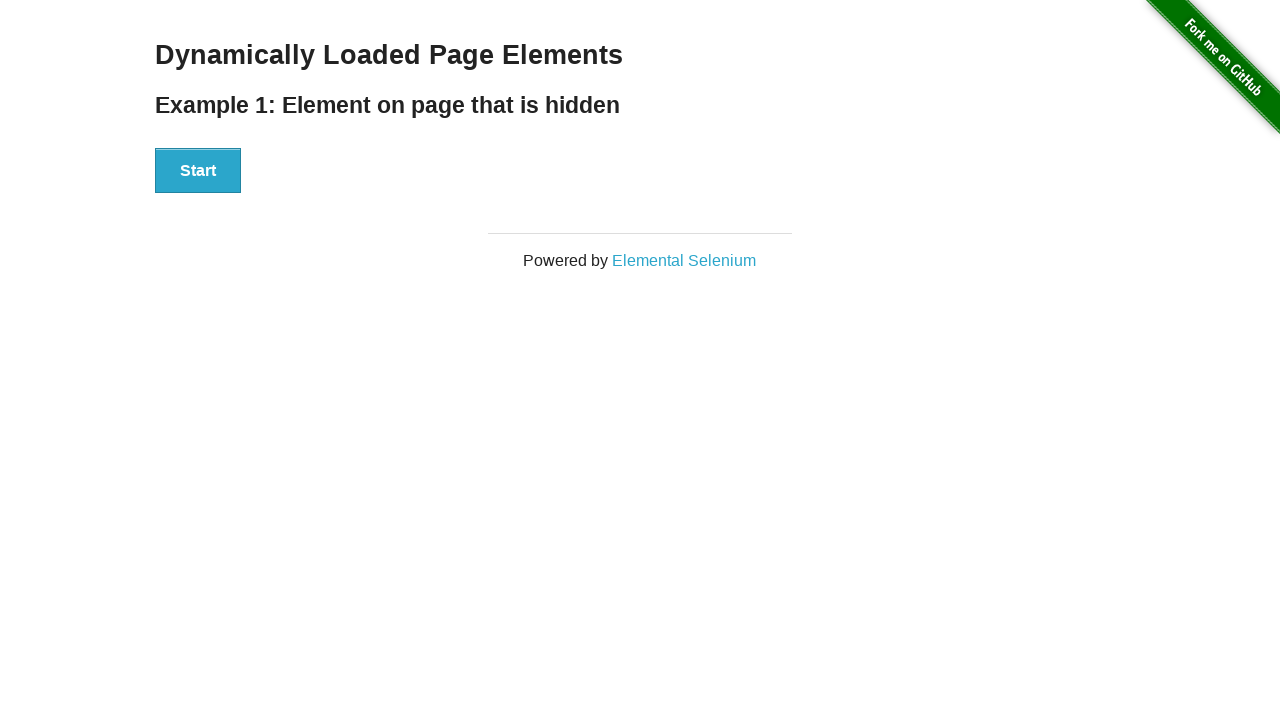

Clicked the Start button to trigger dynamic content loading at (198, 171) on #start > button
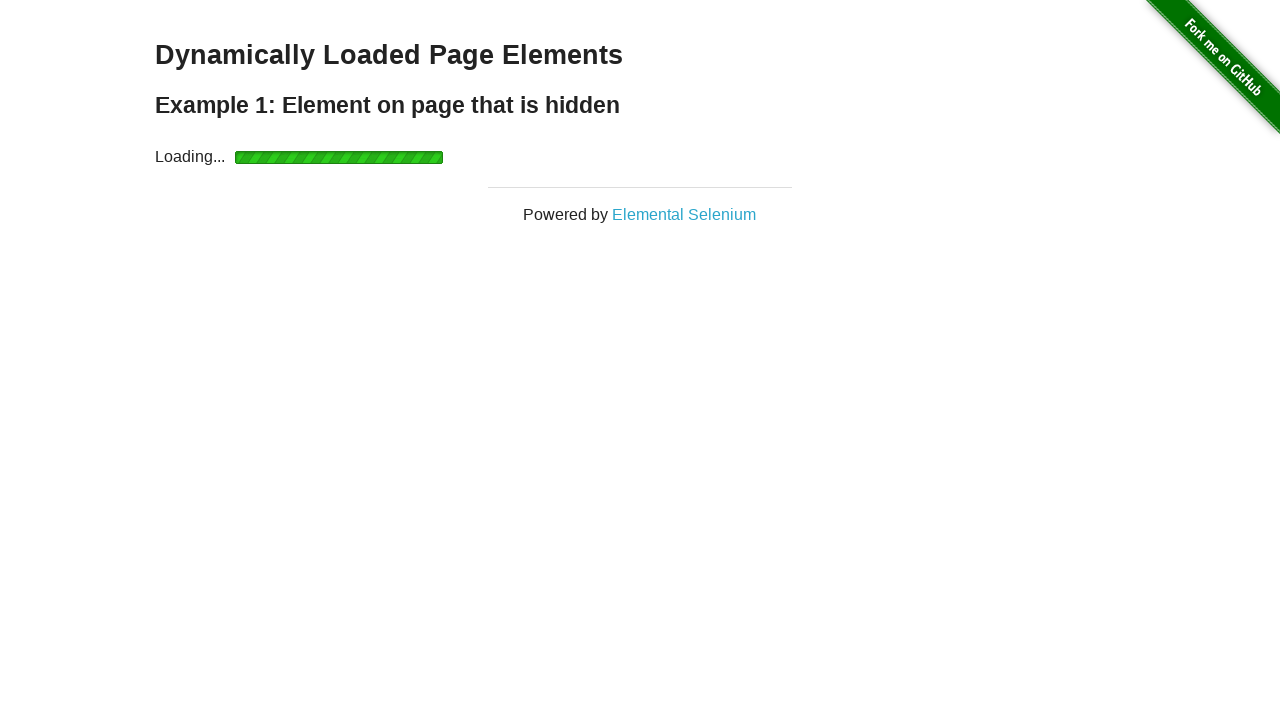

Waited for the finish text to become visible
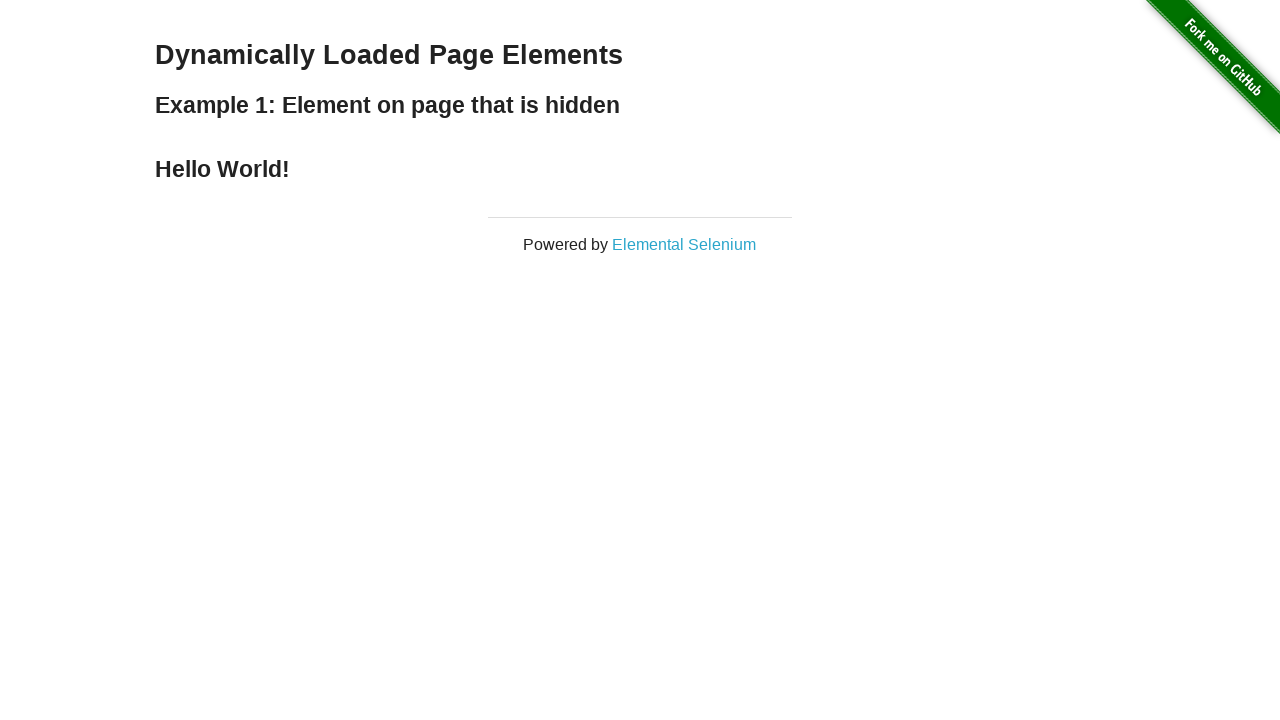

Retrieved finish text: Hello World!
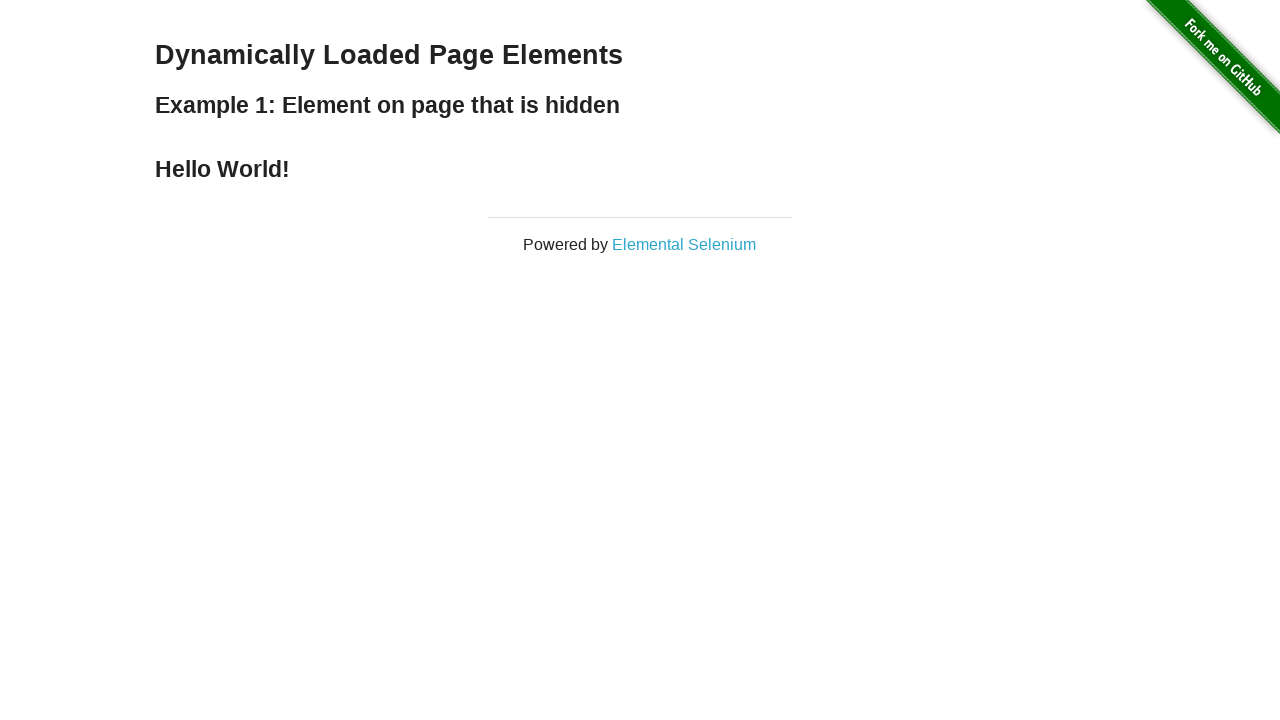

Printed finish text to console: Hello World!
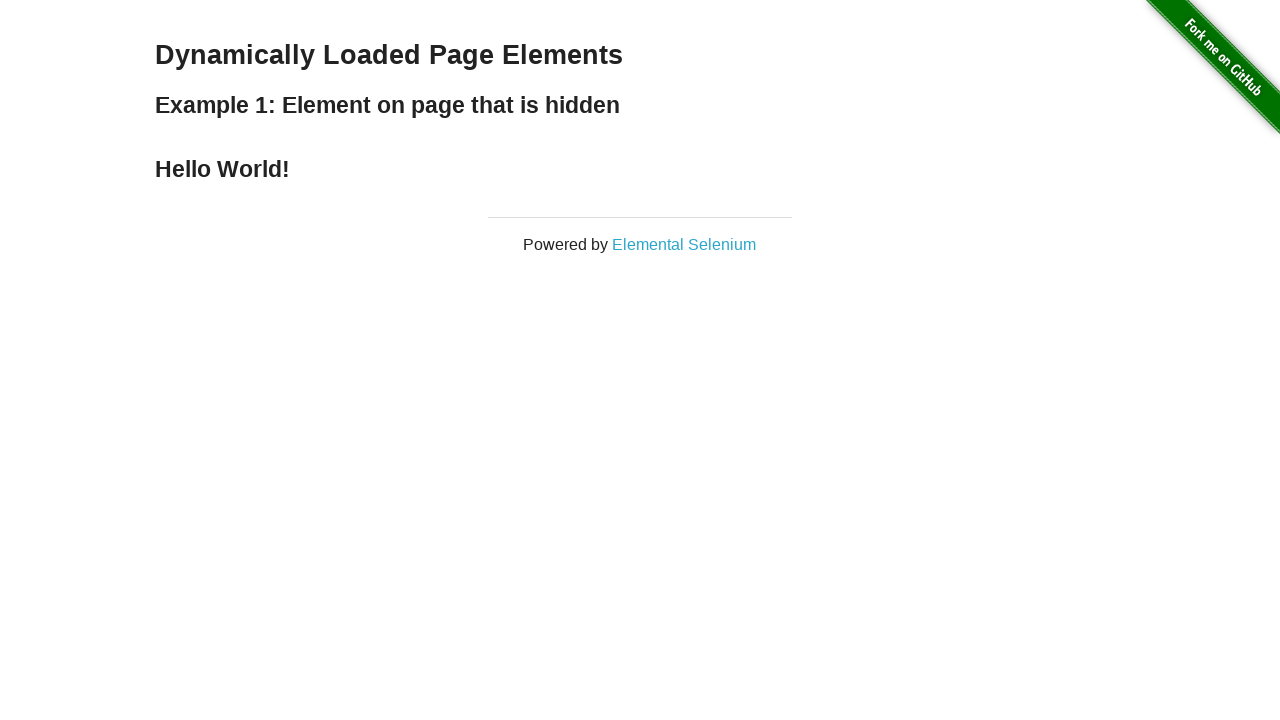

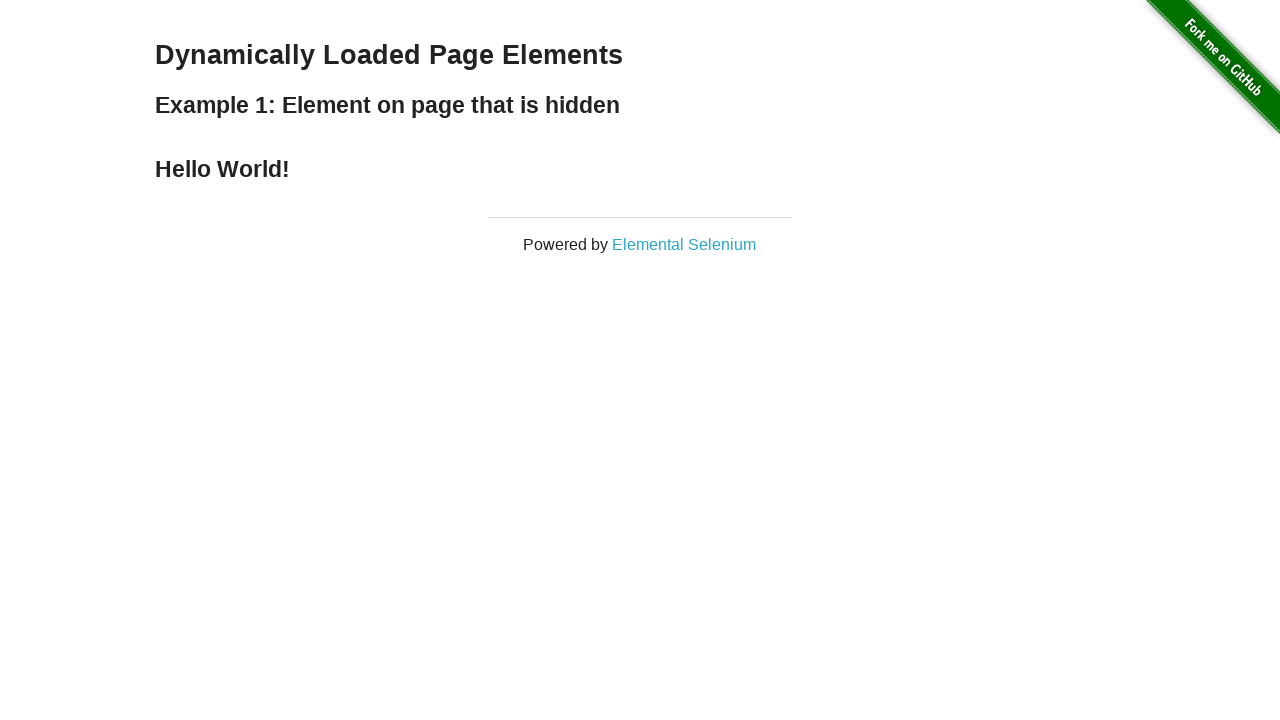